Tests form submission by clicking the submit button and verifying the form submitted confirmation message.

Starting URL: https://www.selenium.dev/selenium/web/web-form.html

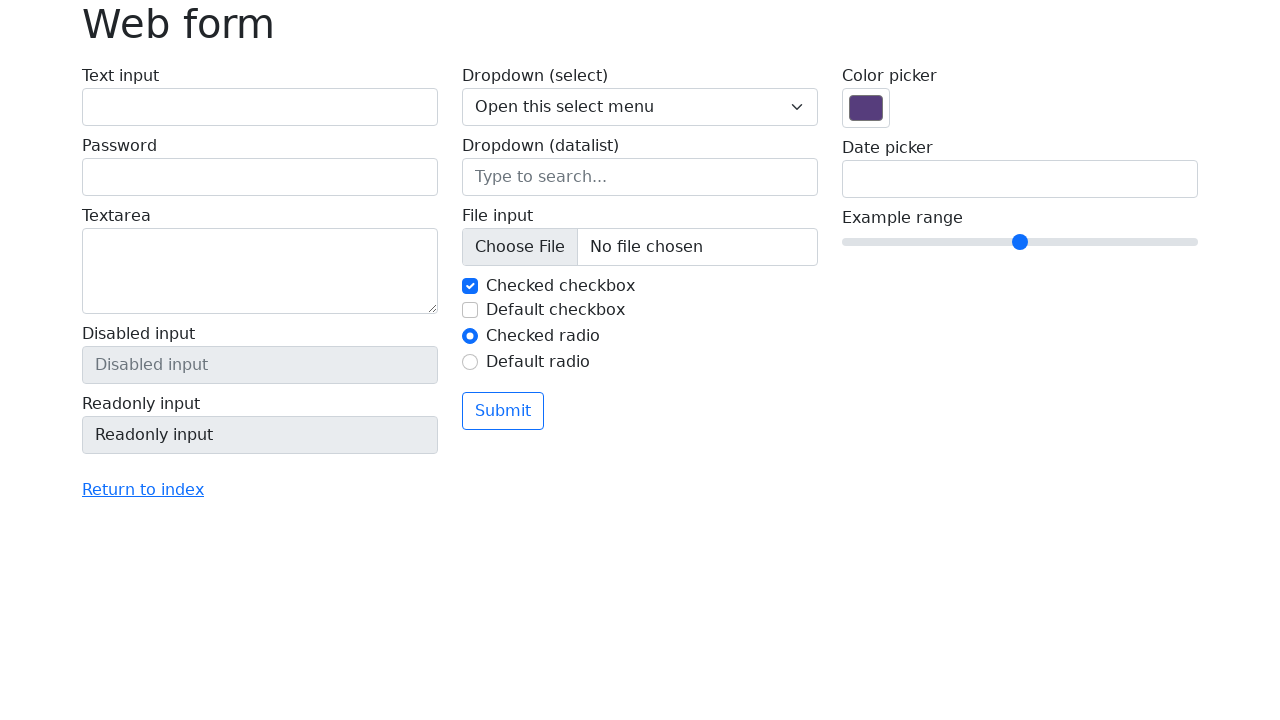

Clicked submit button on web form at (503, 411) on button
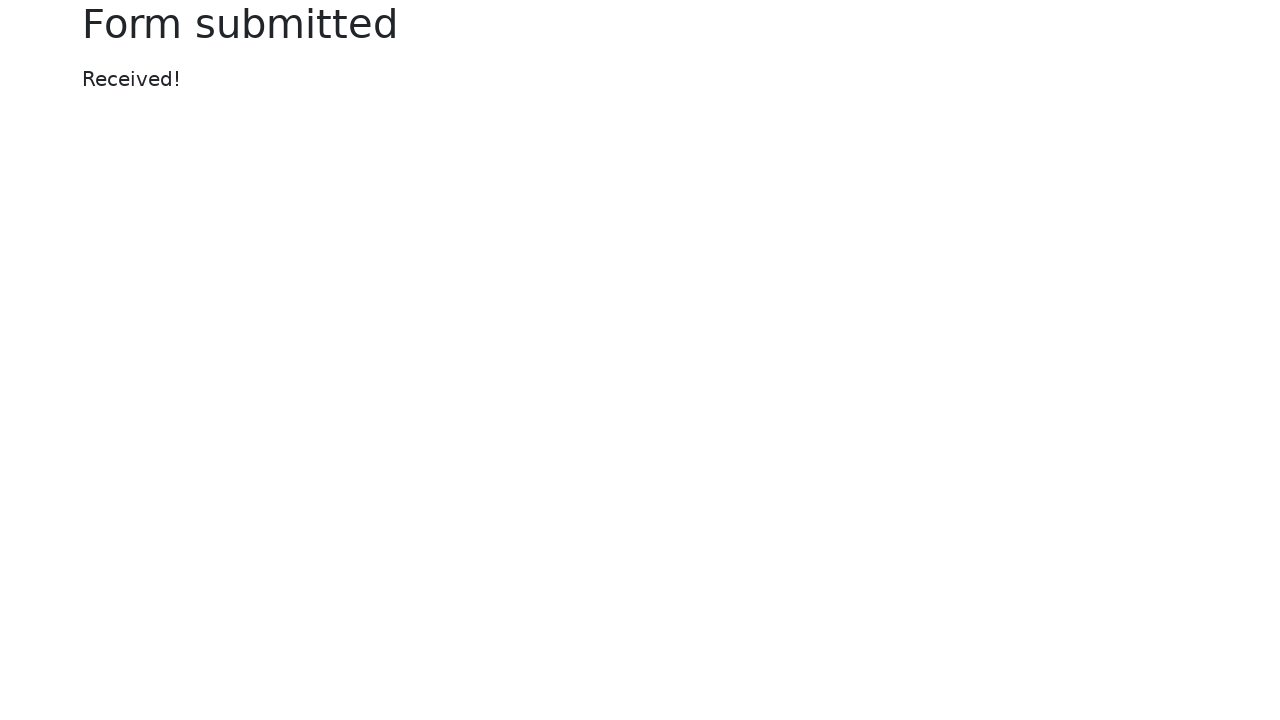

Form submitted confirmation message appeared
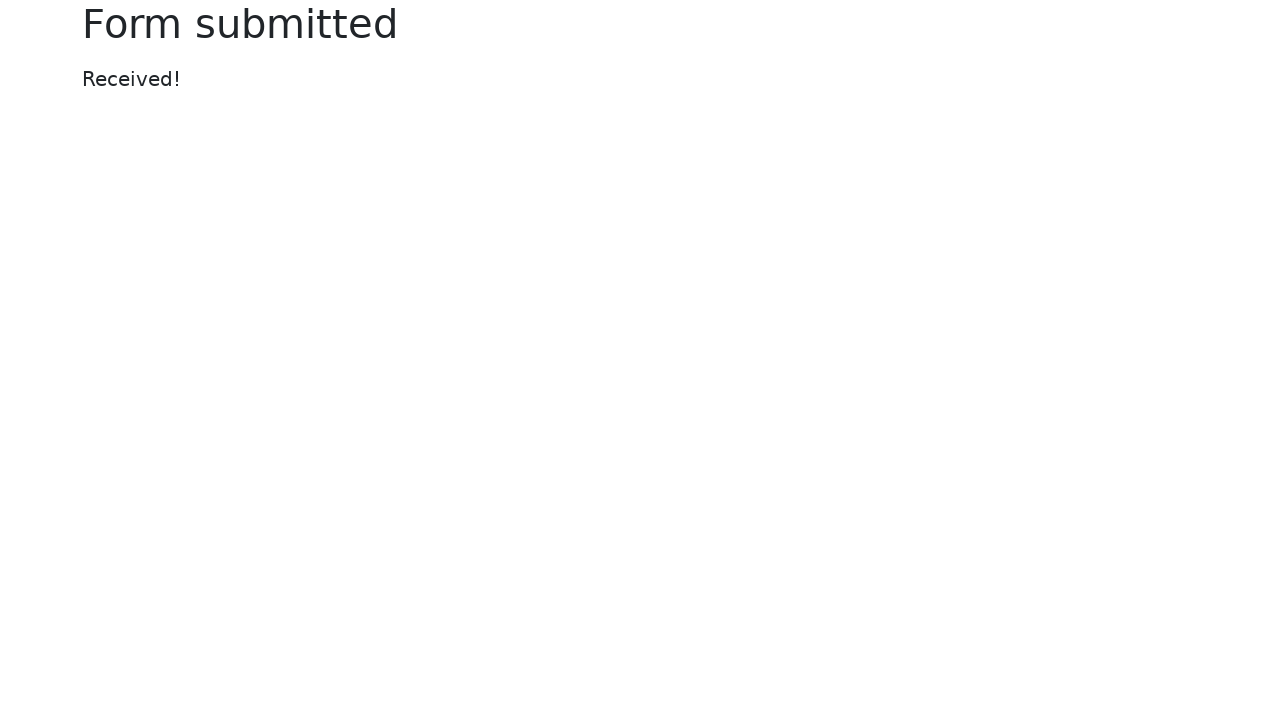

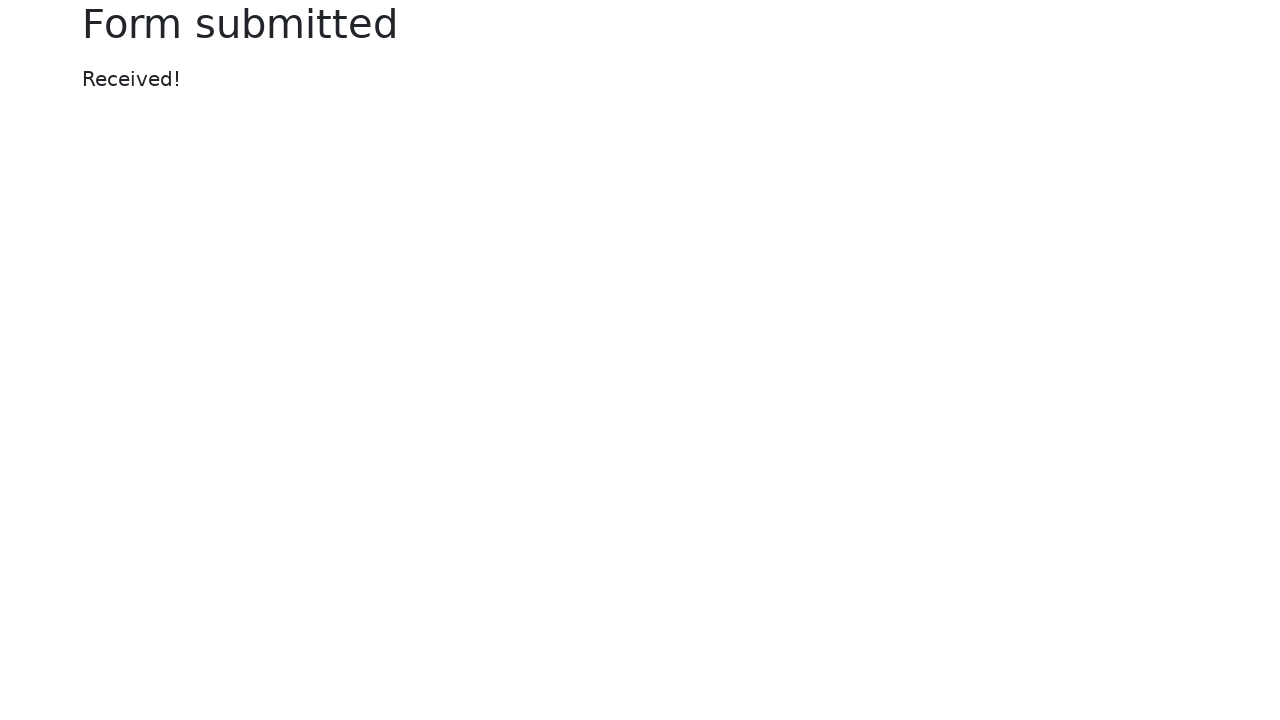